Tests clicking specifically the blue button among multiple buttons with similar classes

Starting URL: http://uitestingplayground.com/classattr

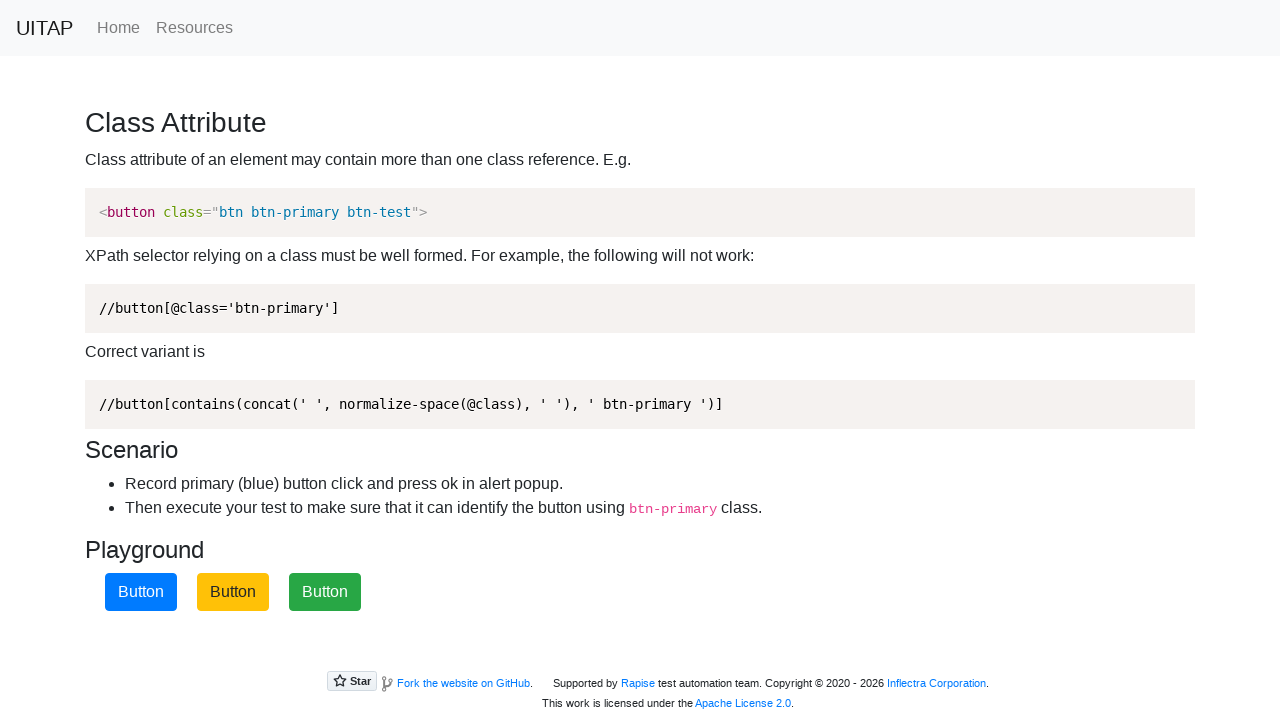

Navigated to class attribute test page
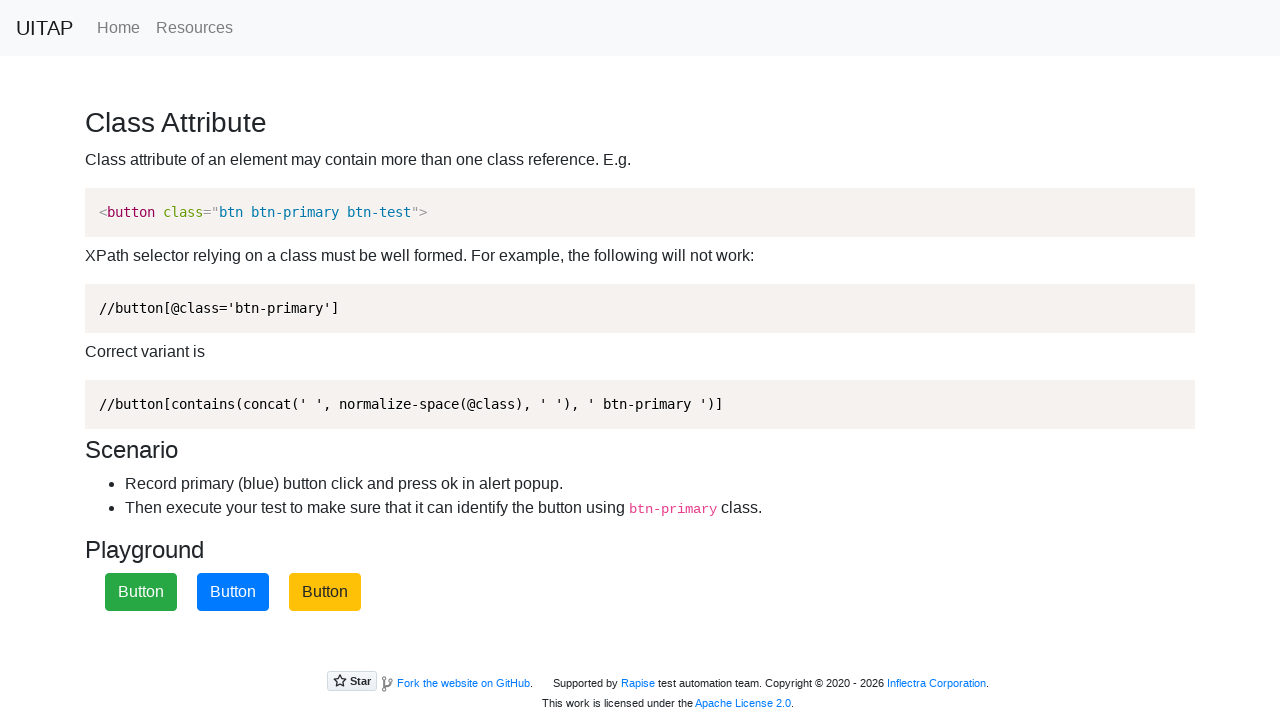

Clicked the blue button with btn-primary class at (233, 592) on button.btn-primary
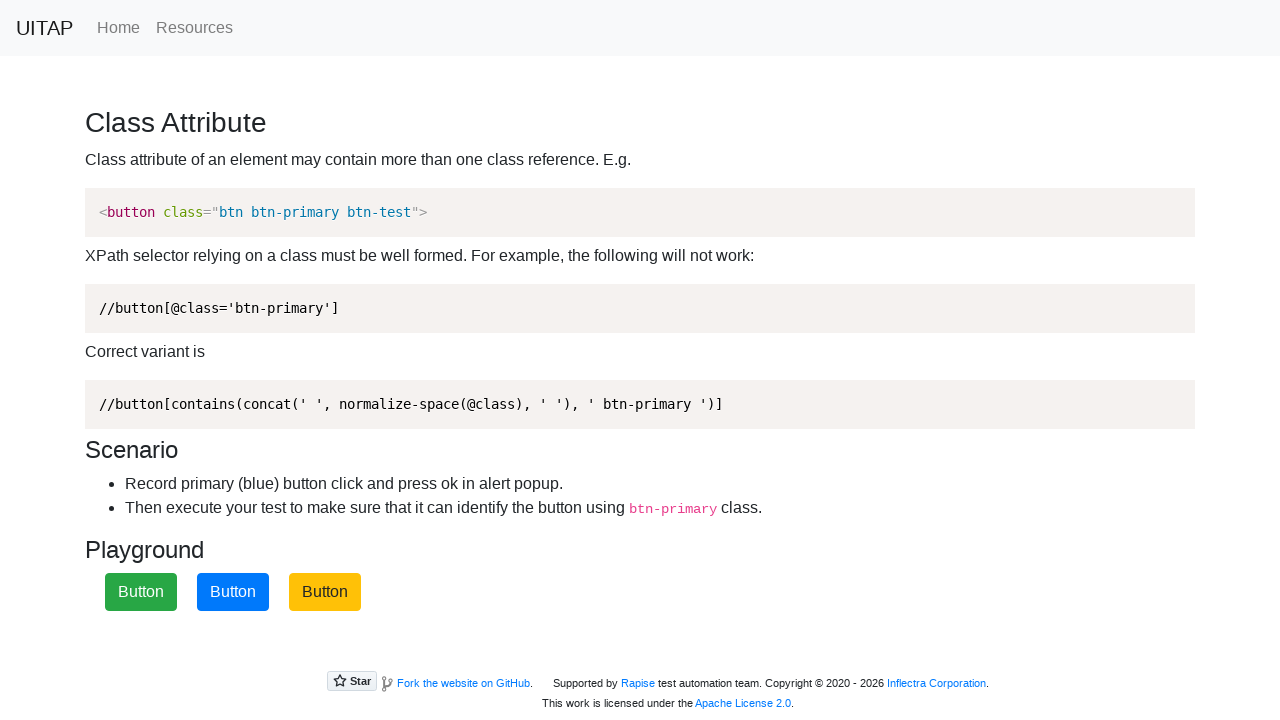

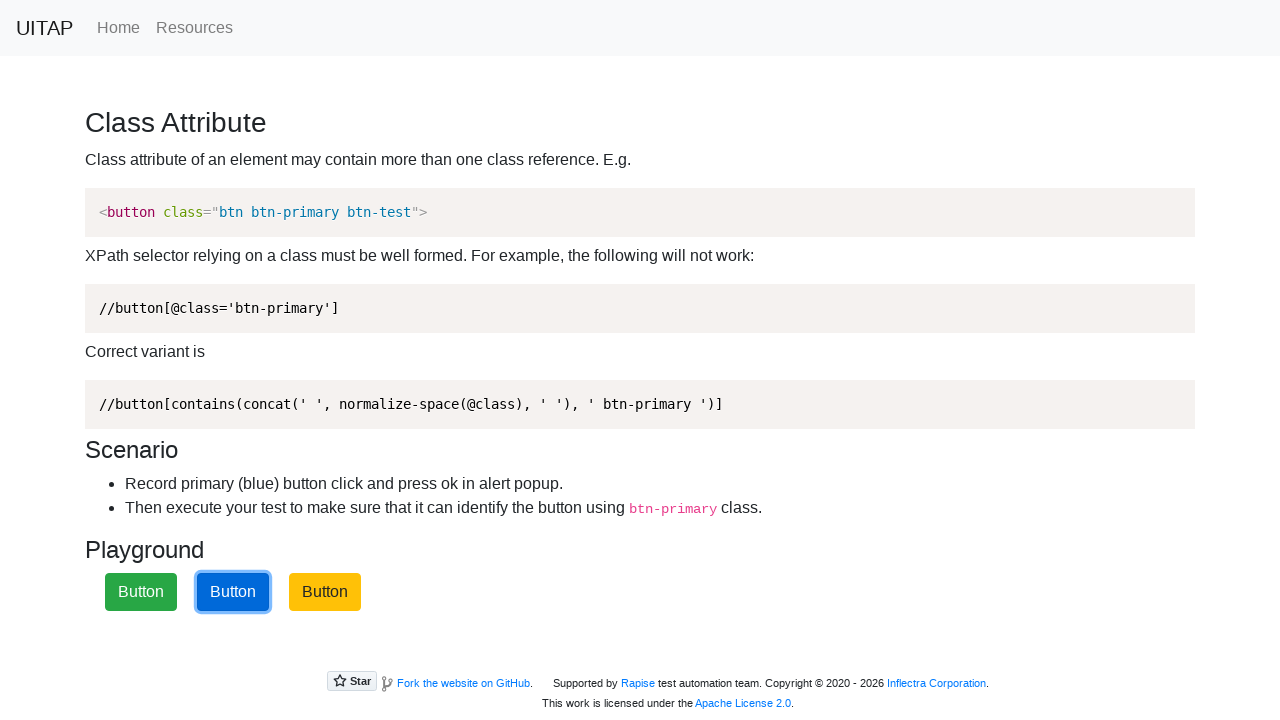